Tests clearing the complete state of all items by checking and then unchecking the toggle all checkbox.

Starting URL: https://demo.playwright.dev/todomvc

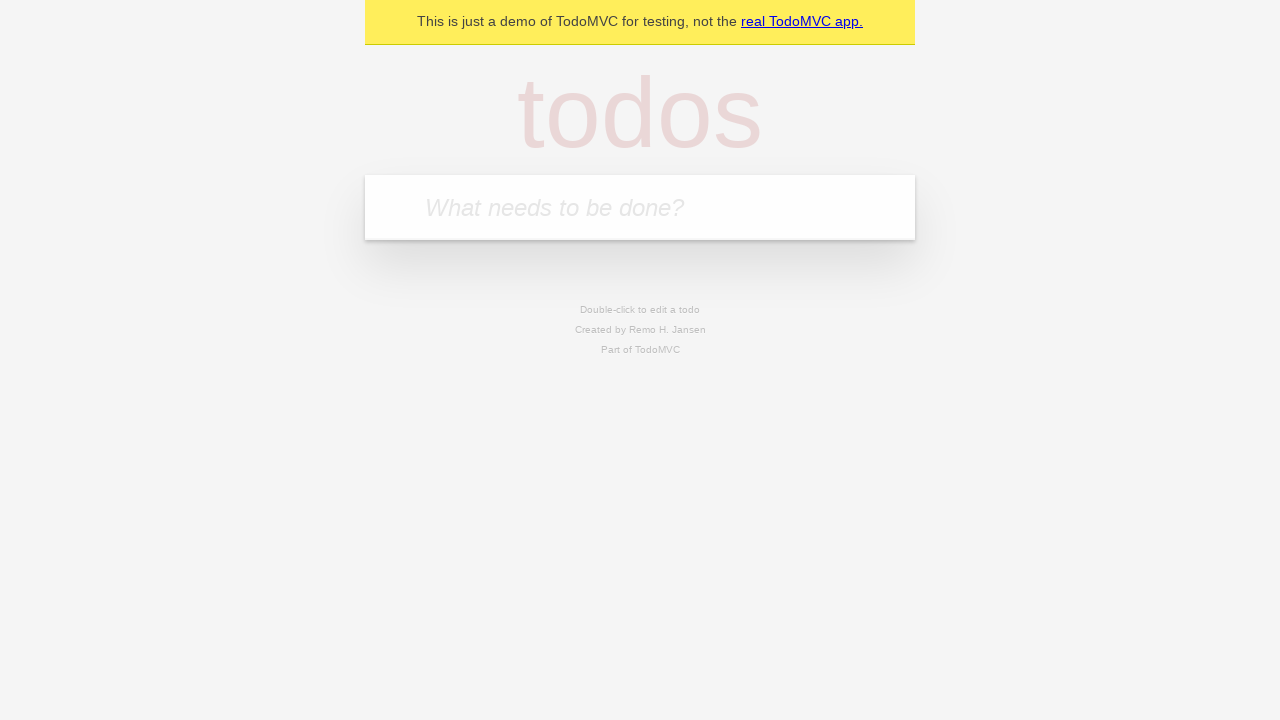

Filled todo input with 'buy some cheese' on internal:attr=[placeholder="What needs to be done?"i]
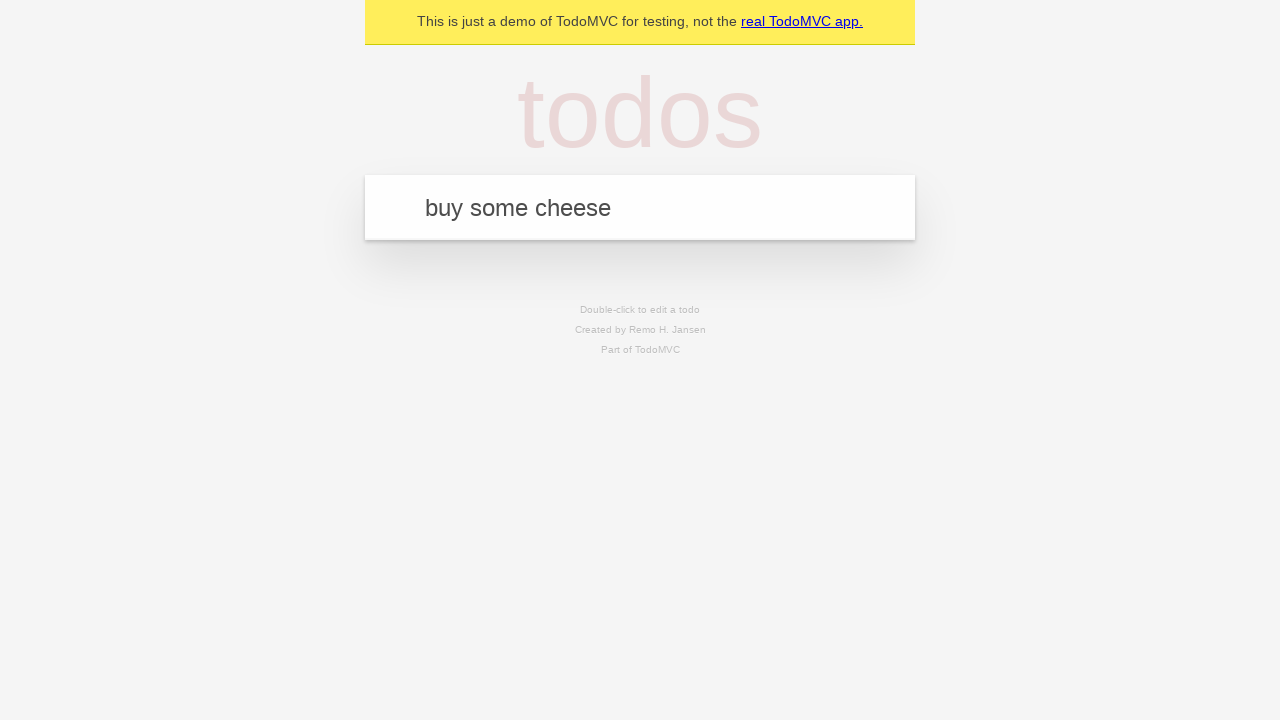

Pressed Enter to add first todo item on internal:attr=[placeholder="What needs to be done?"i]
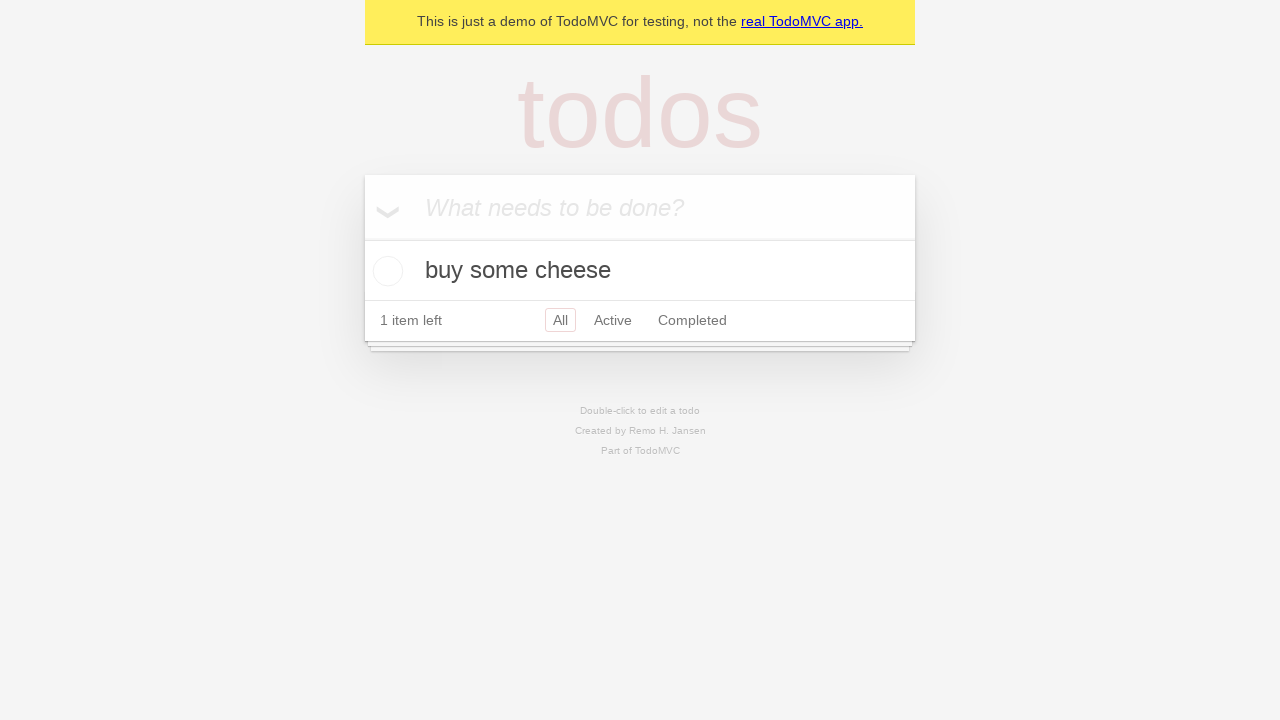

Filled todo input with 'feed the cat' on internal:attr=[placeholder="What needs to be done?"i]
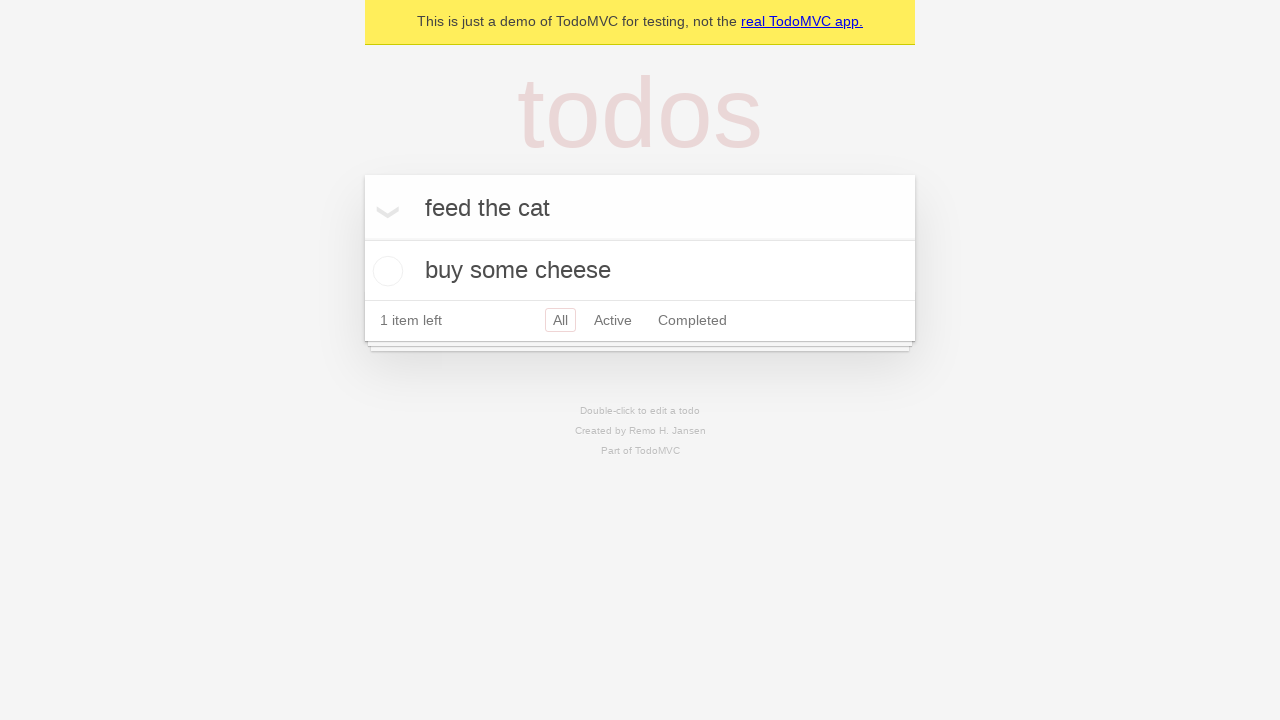

Pressed Enter to add second todo item on internal:attr=[placeholder="What needs to be done?"i]
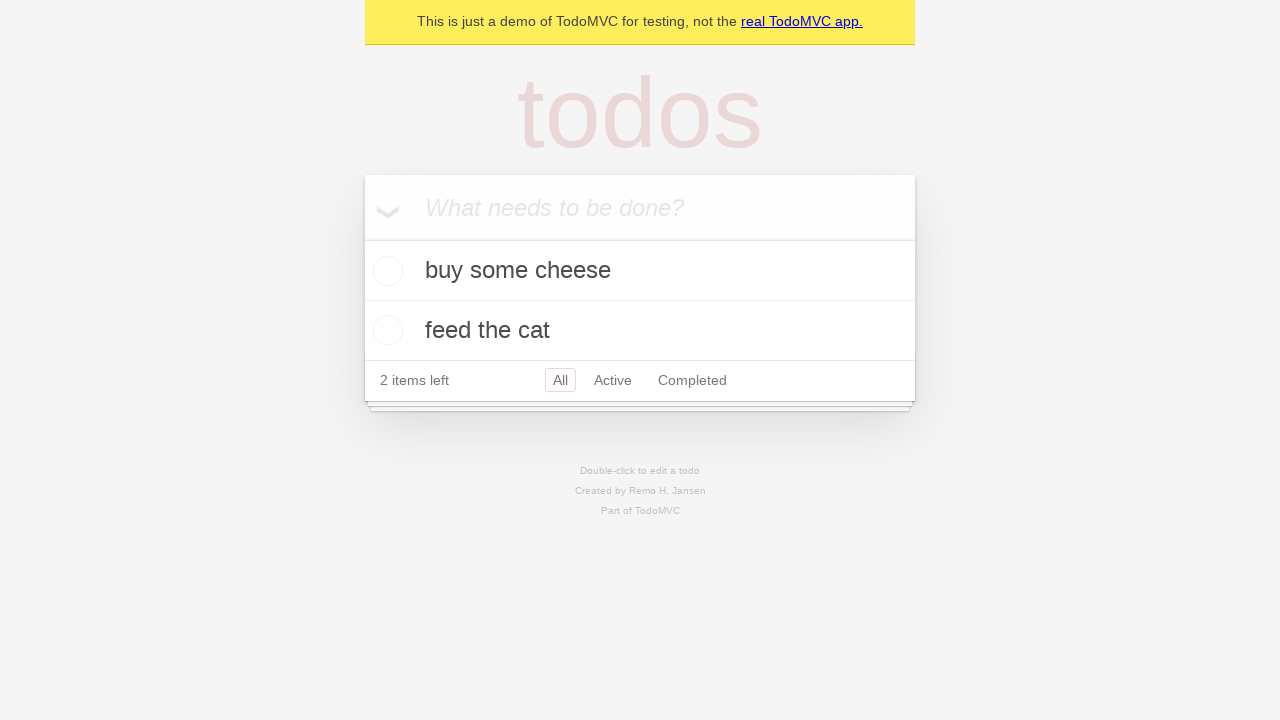

Filled todo input with 'book a doctors appointment' on internal:attr=[placeholder="What needs to be done?"i]
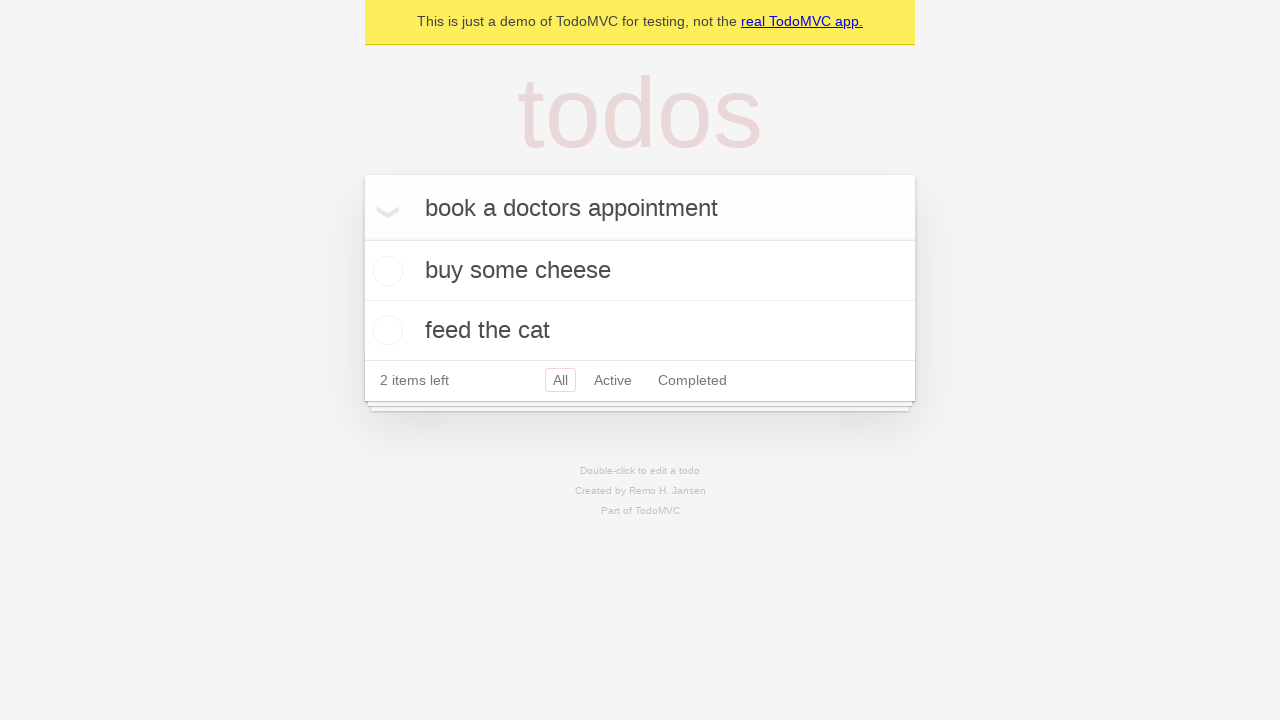

Pressed Enter to add third todo item on internal:attr=[placeholder="What needs to be done?"i]
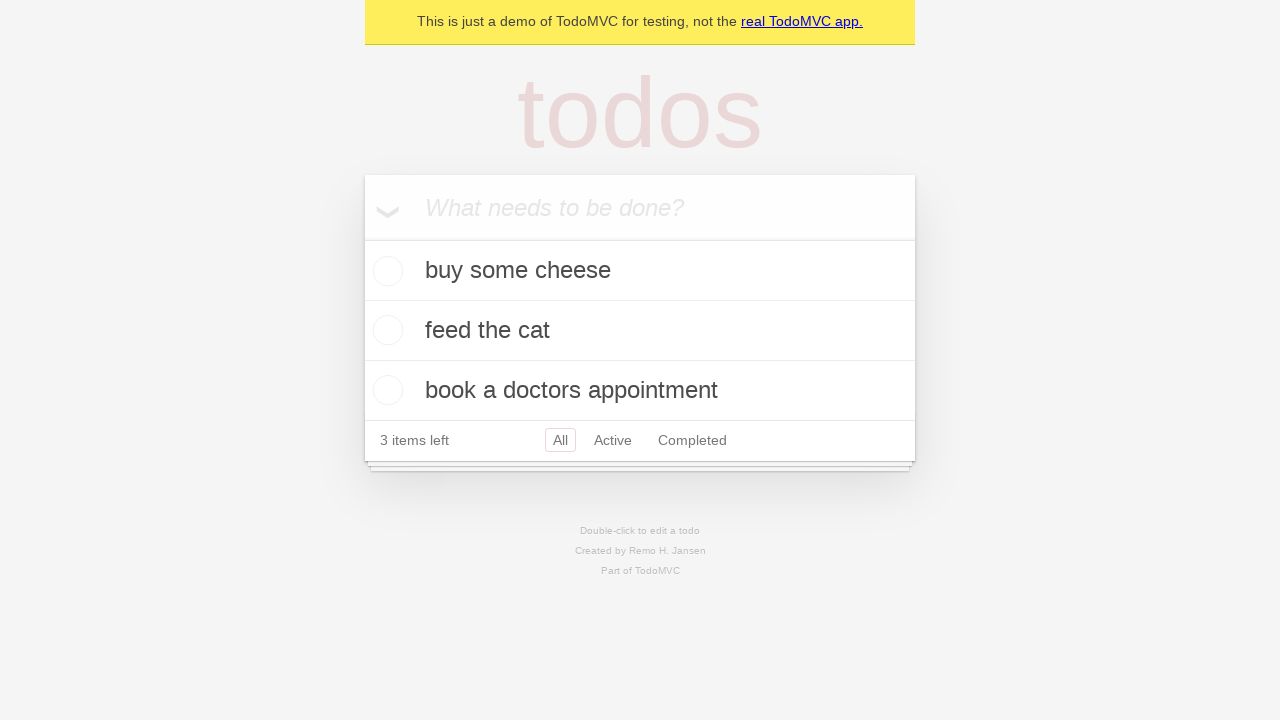

Waited for all three todo items to be added
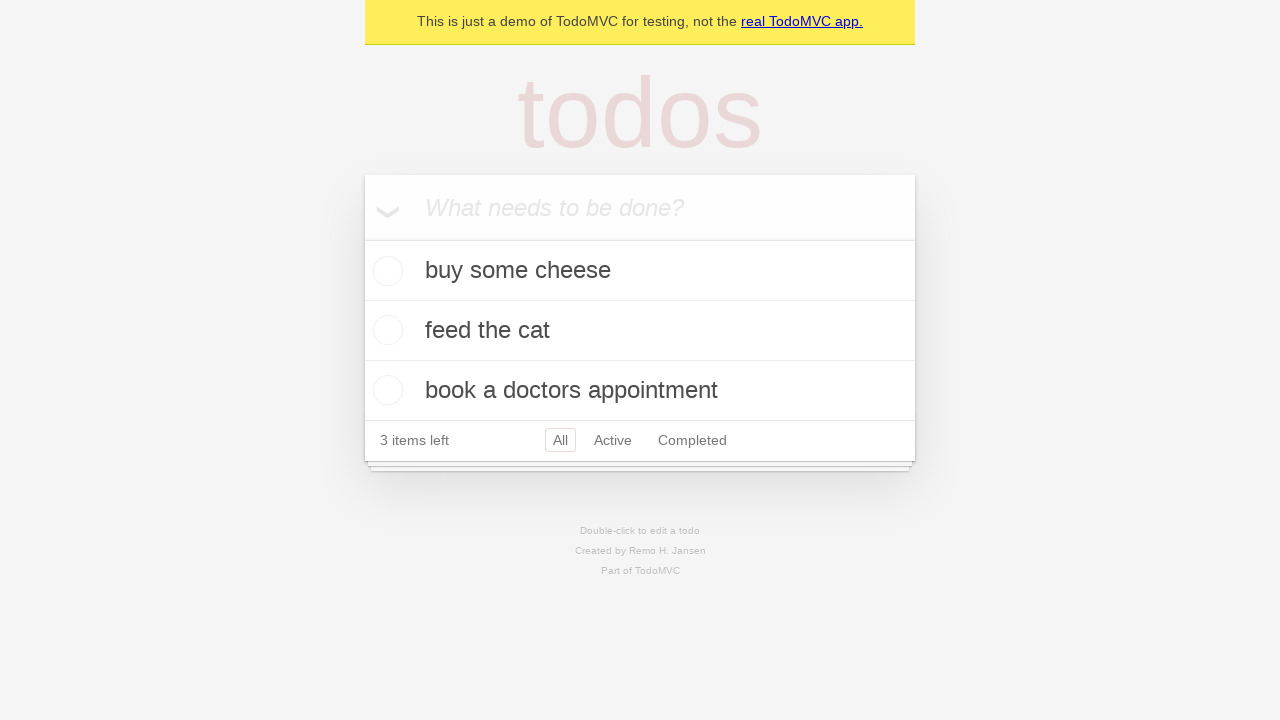

Checked the 'Mark all as complete' toggle to mark all items as complete at (362, 238) on internal:label="Mark all as complete"i
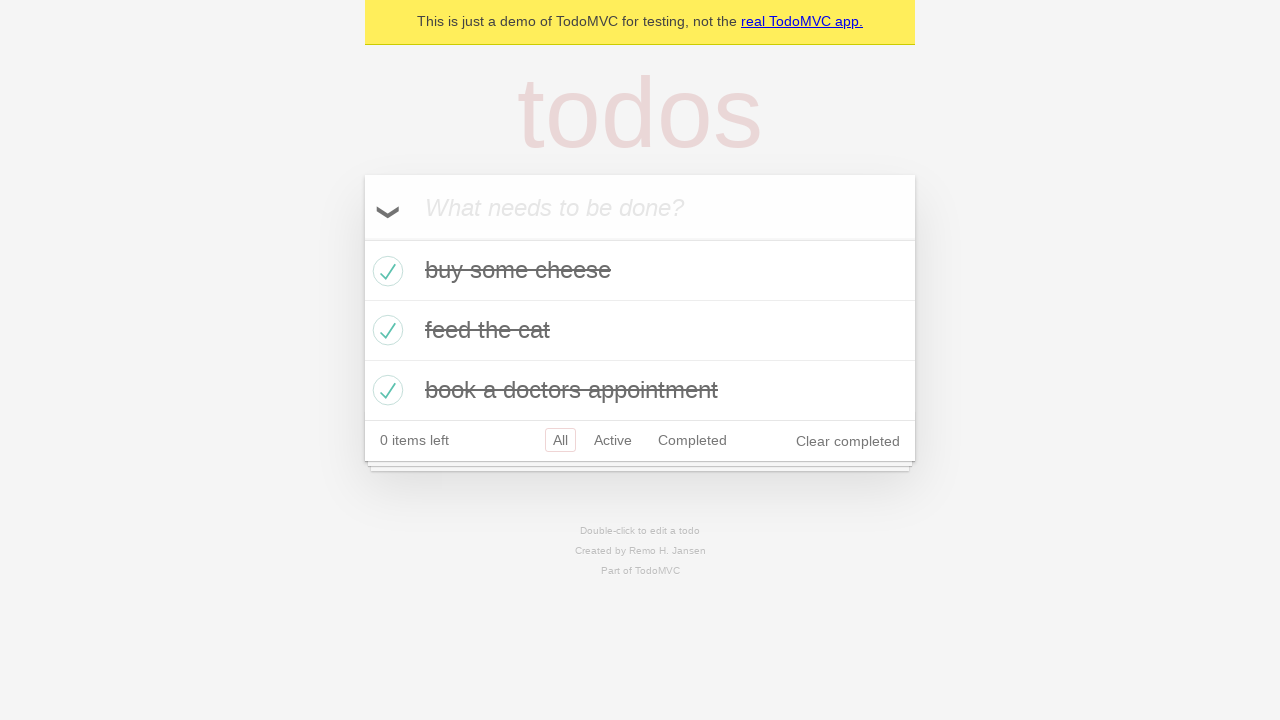

Unchecked the 'Mark all as complete' toggle to clear completion state of all items at (362, 238) on internal:label="Mark all as complete"i
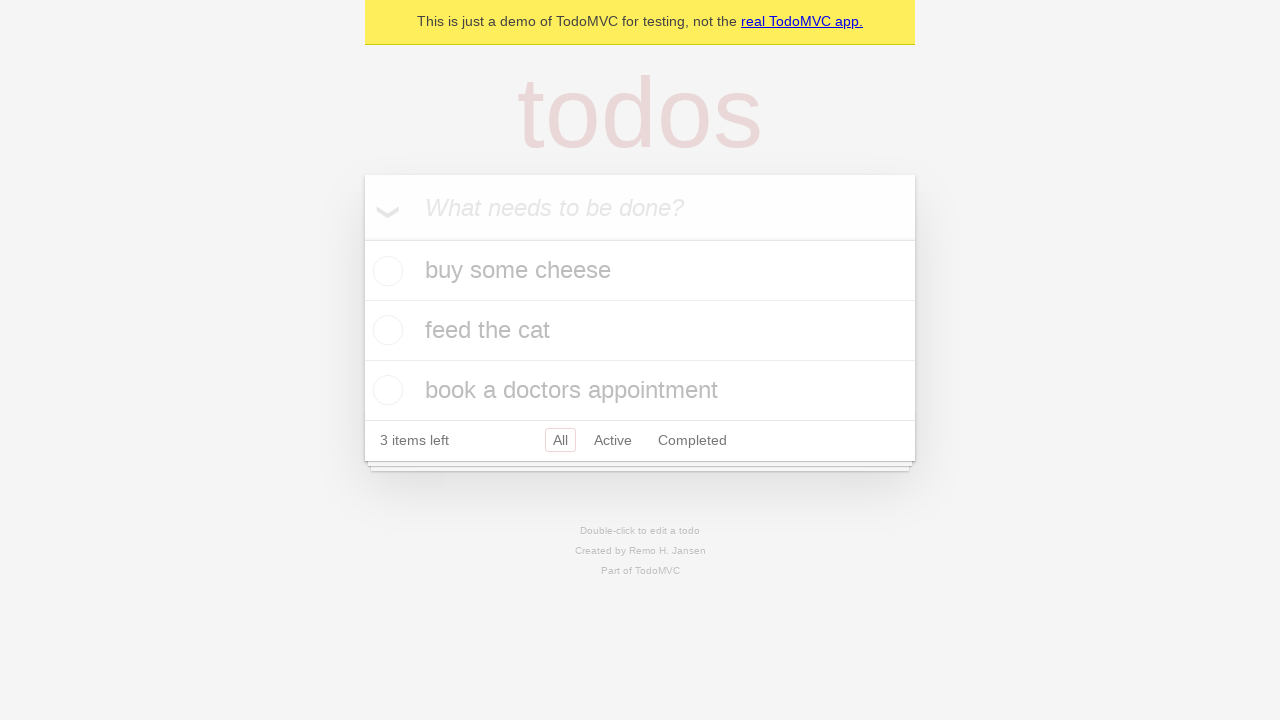

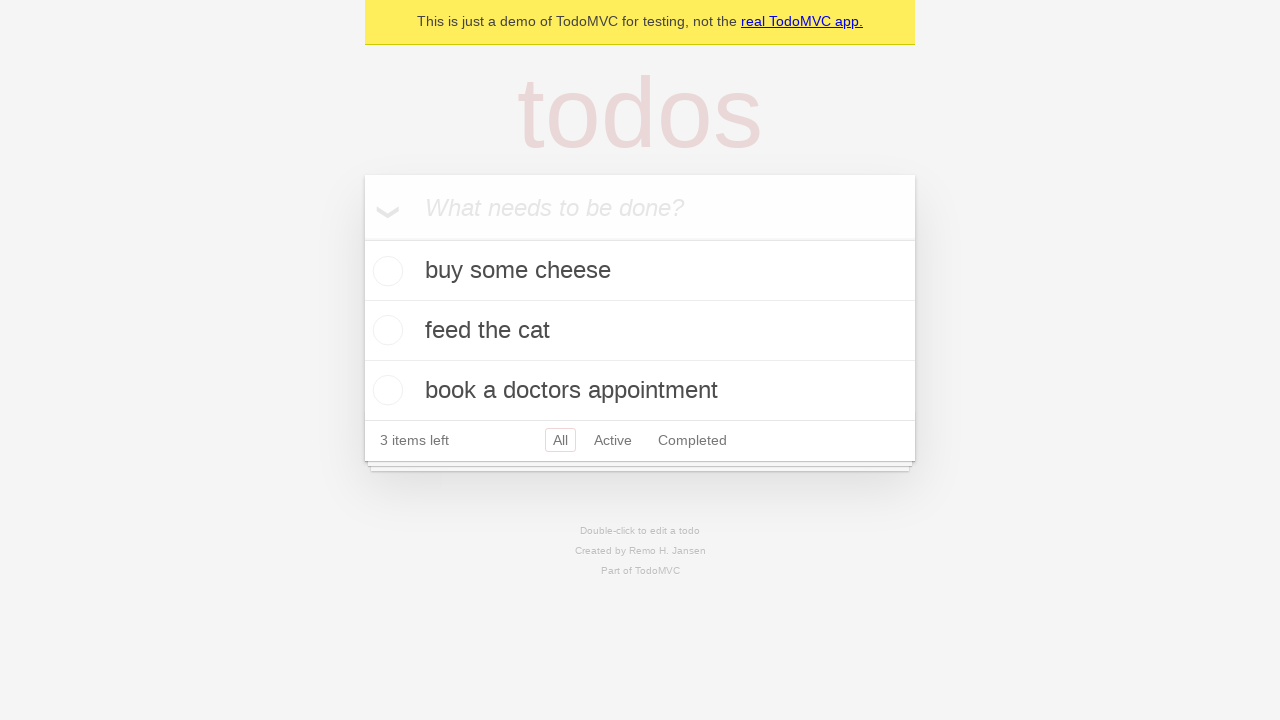